Tests navigation using XPath selectors to find sibling and parent elements, then clicks on the "Free Access" link

Starting URL: https://rahulshettyacademy.com/AutomationPractice/

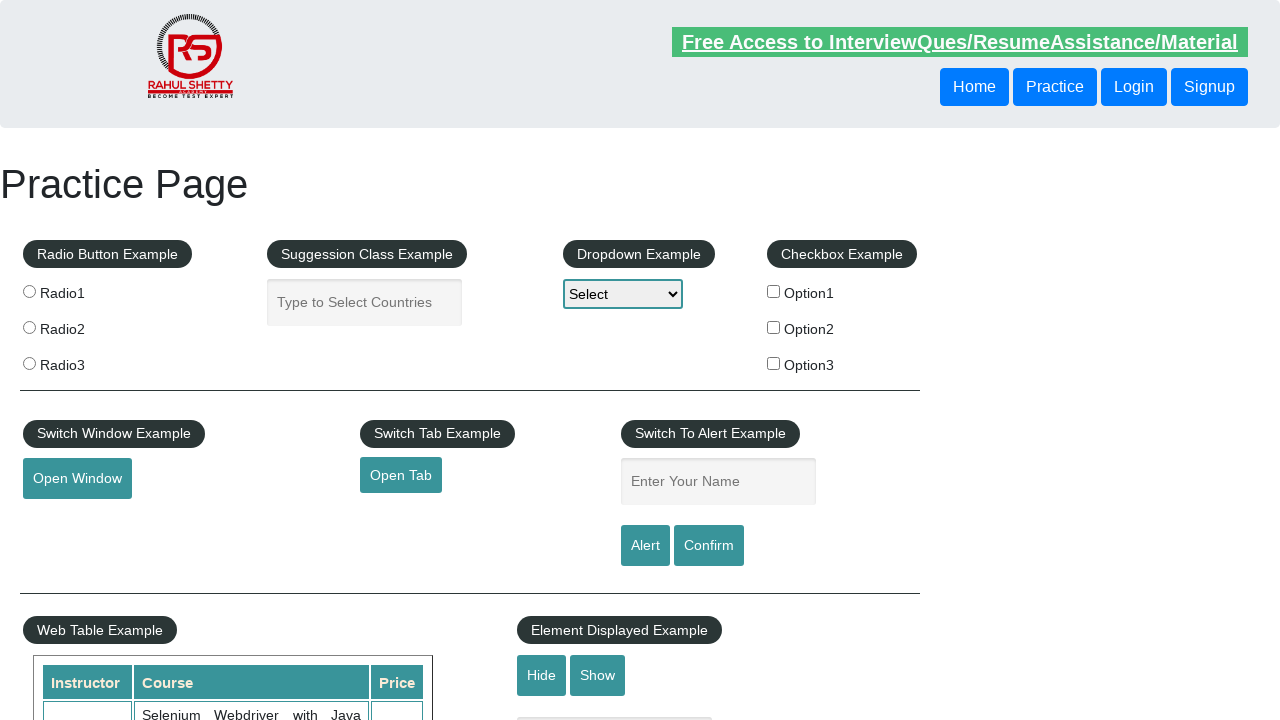

Retrieved text from Login button using XPath sibling traversal
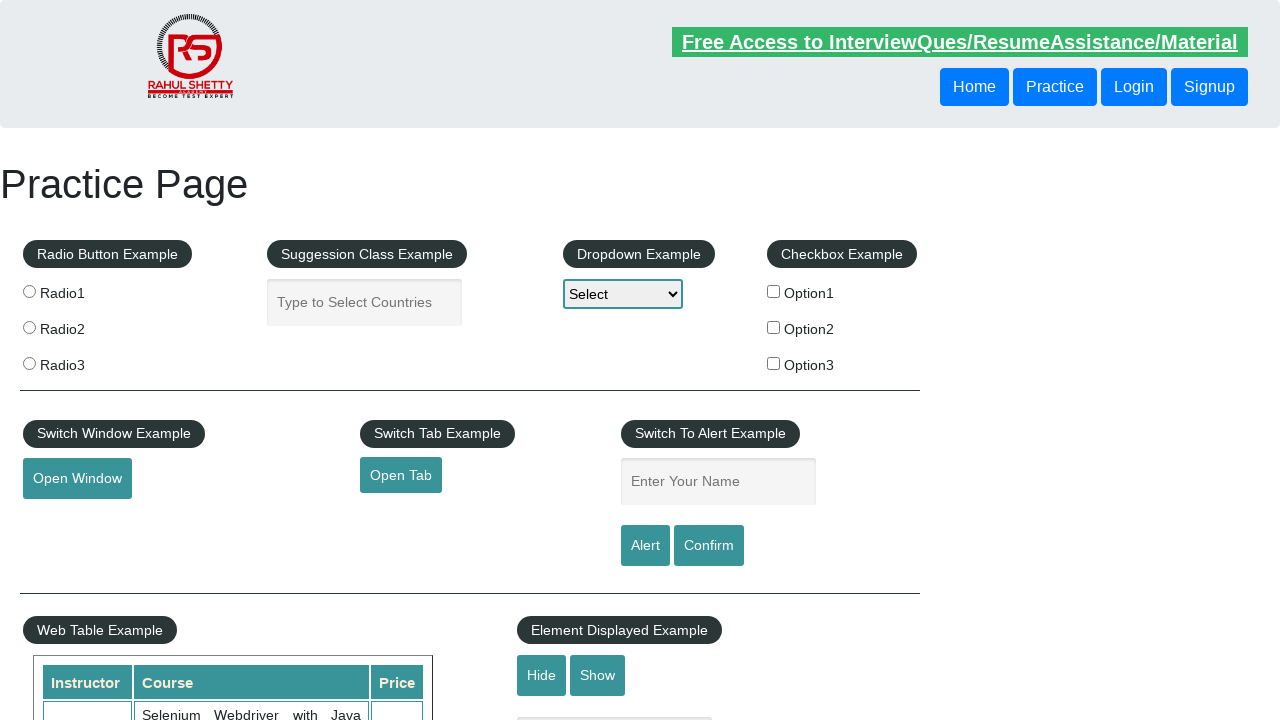

Printed Login button text to console
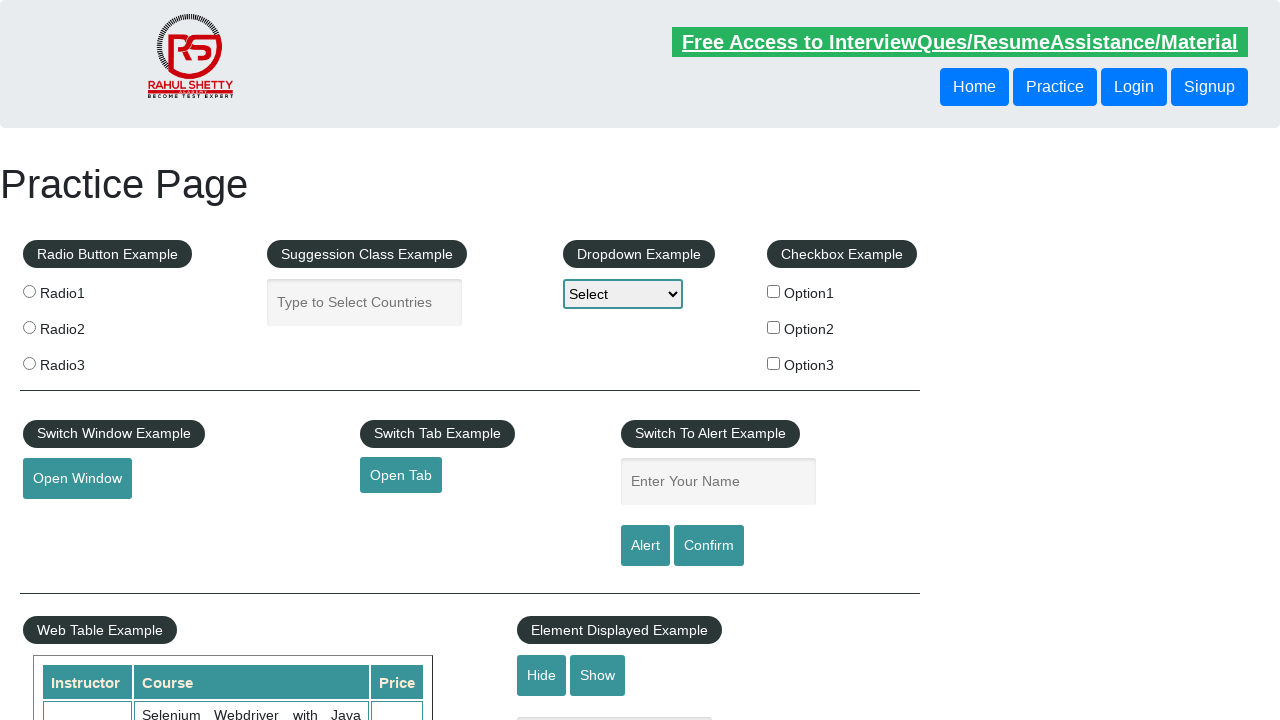

Clicked on Free Access link using XPath parent traversal at (960, 42) on xpath=//header/div/button[1]/parent::div/parent::header/a[2]
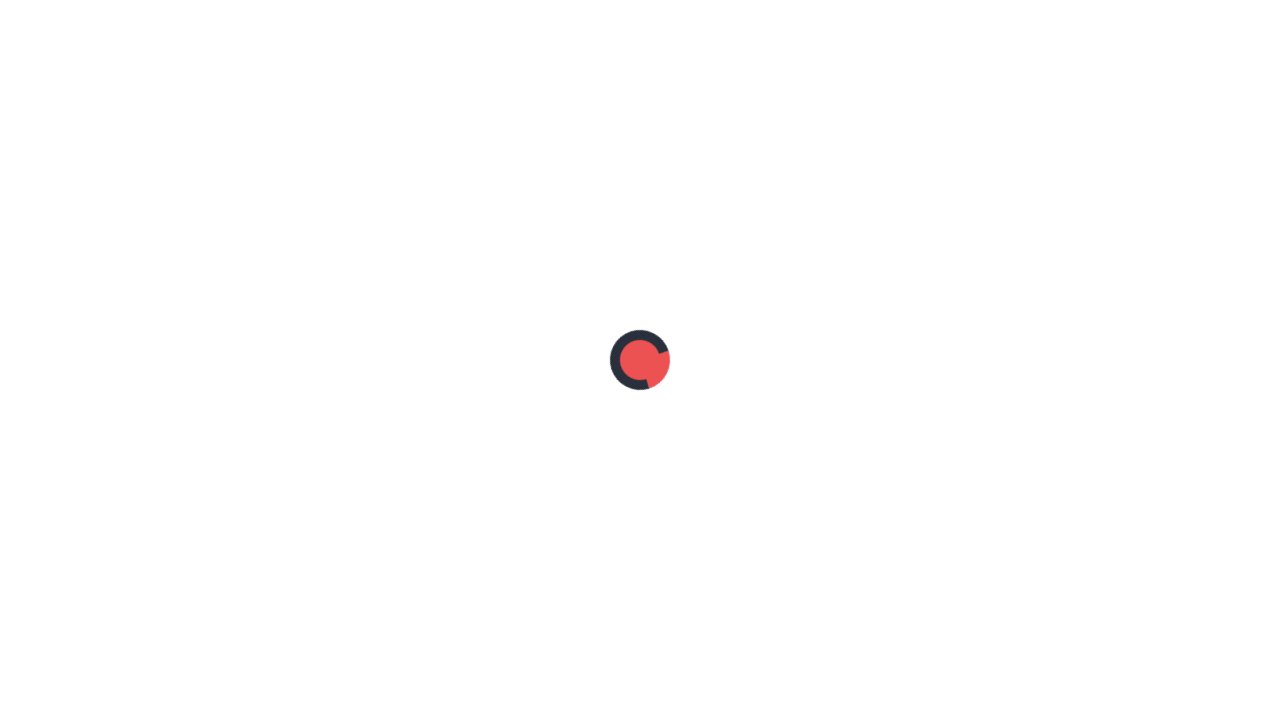

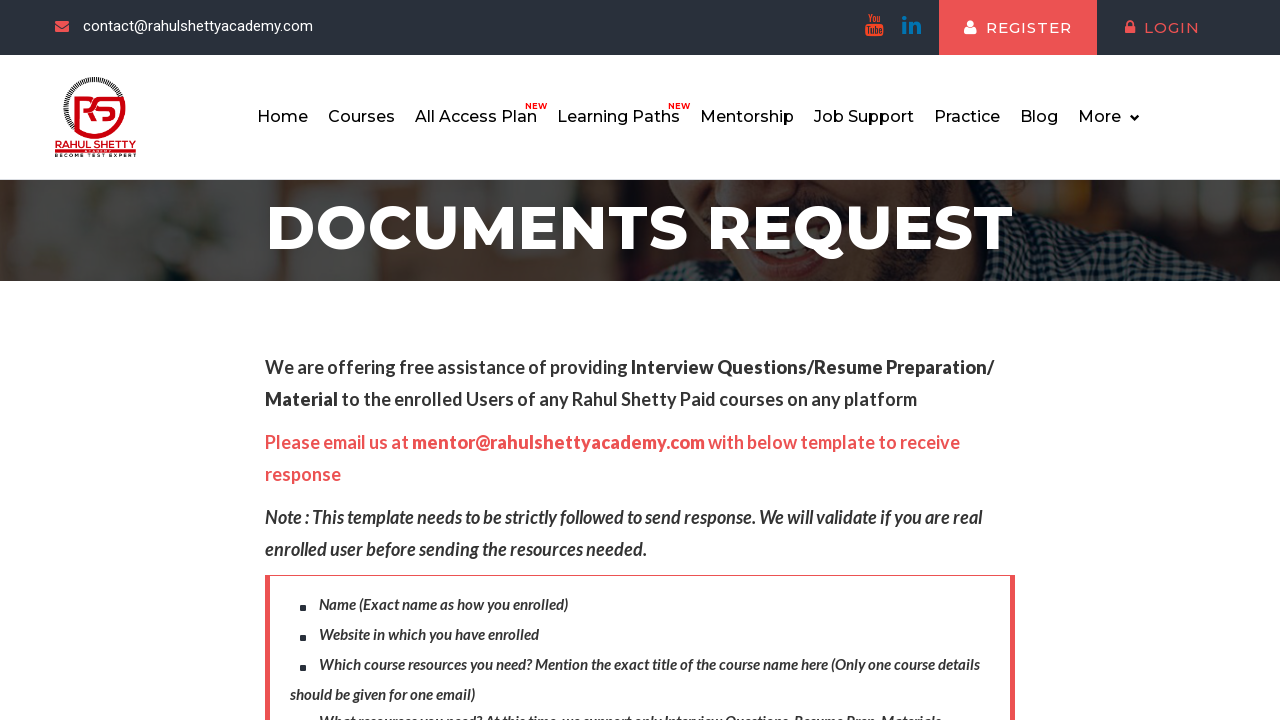